Tests unmarking items as complete by unchecking their checkboxes

Starting URL: https://demo.playwright.dev/todomvc

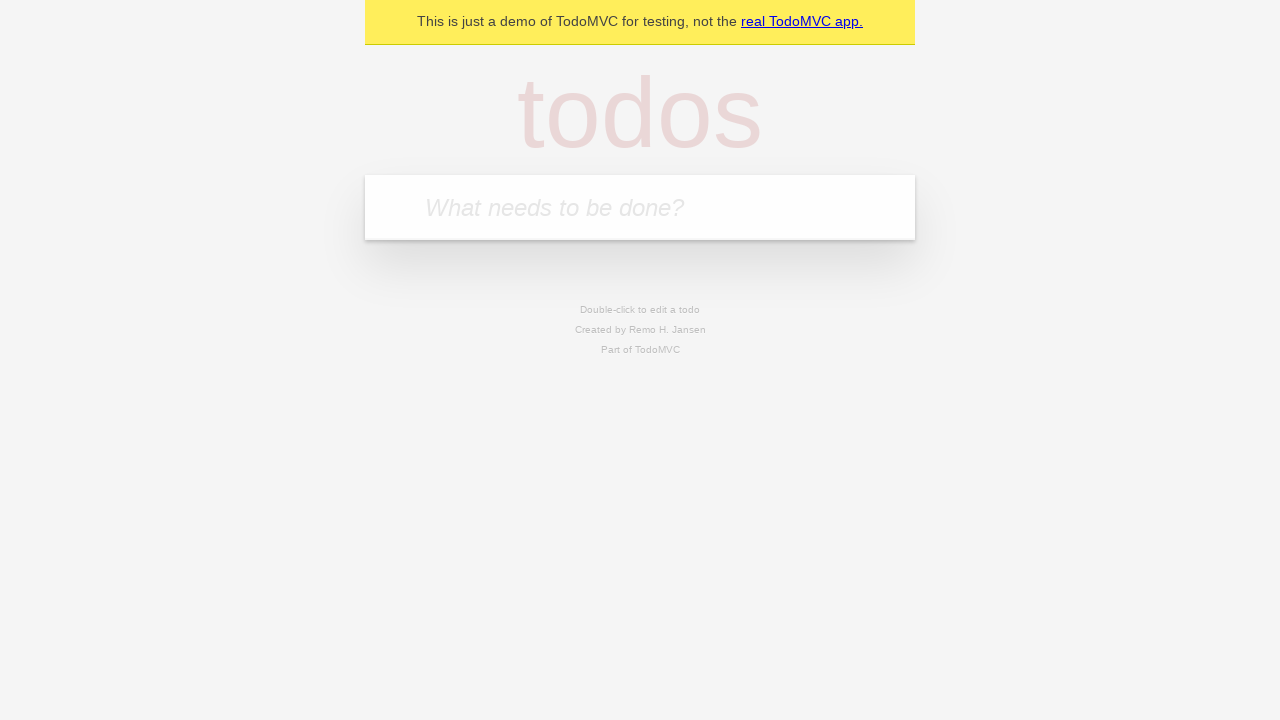

Located the 'What needs to be done?' input field
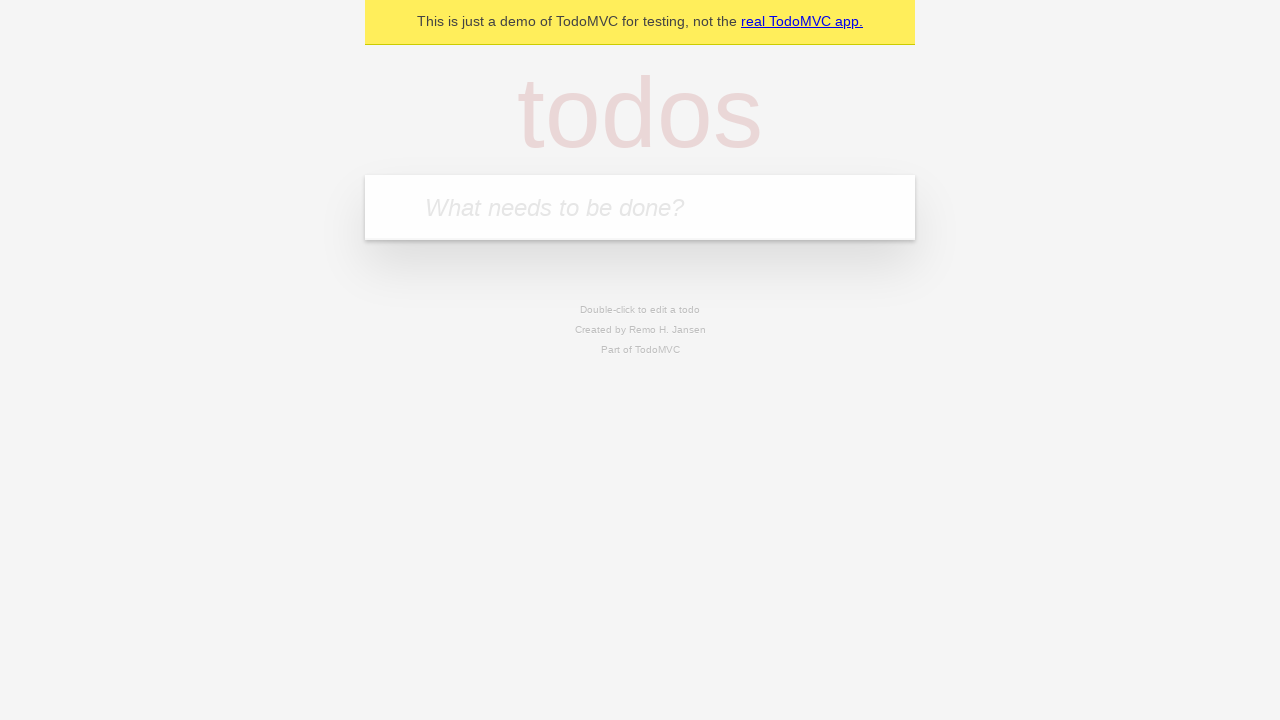

Filled todo input with 'buy some cheese' on internal:attr=[placeholder="What needs to be done?"i]
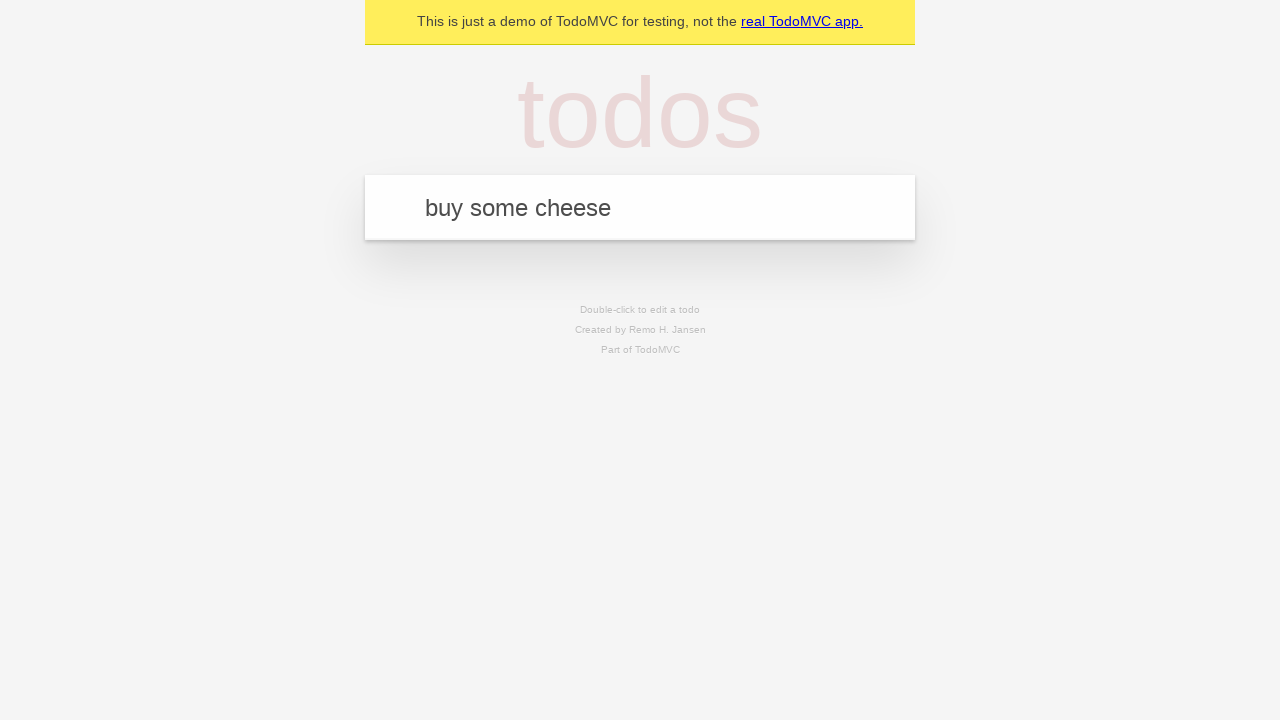

Pressed Enter to create todo item 'buy some cheese' on internal:attr=[placeholder="What needs to be done?"i]
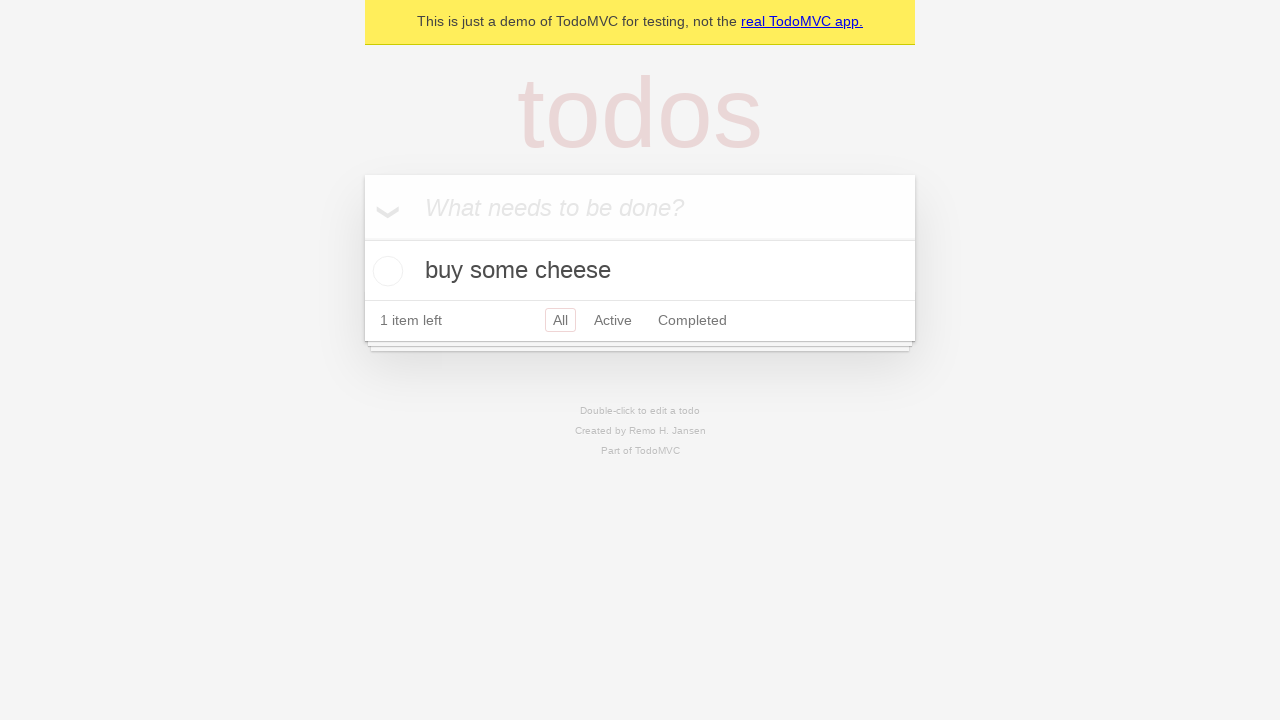

Filled todo input with 'feed the cat' on internal:attr=[placeholder="What needs to be done?"i]
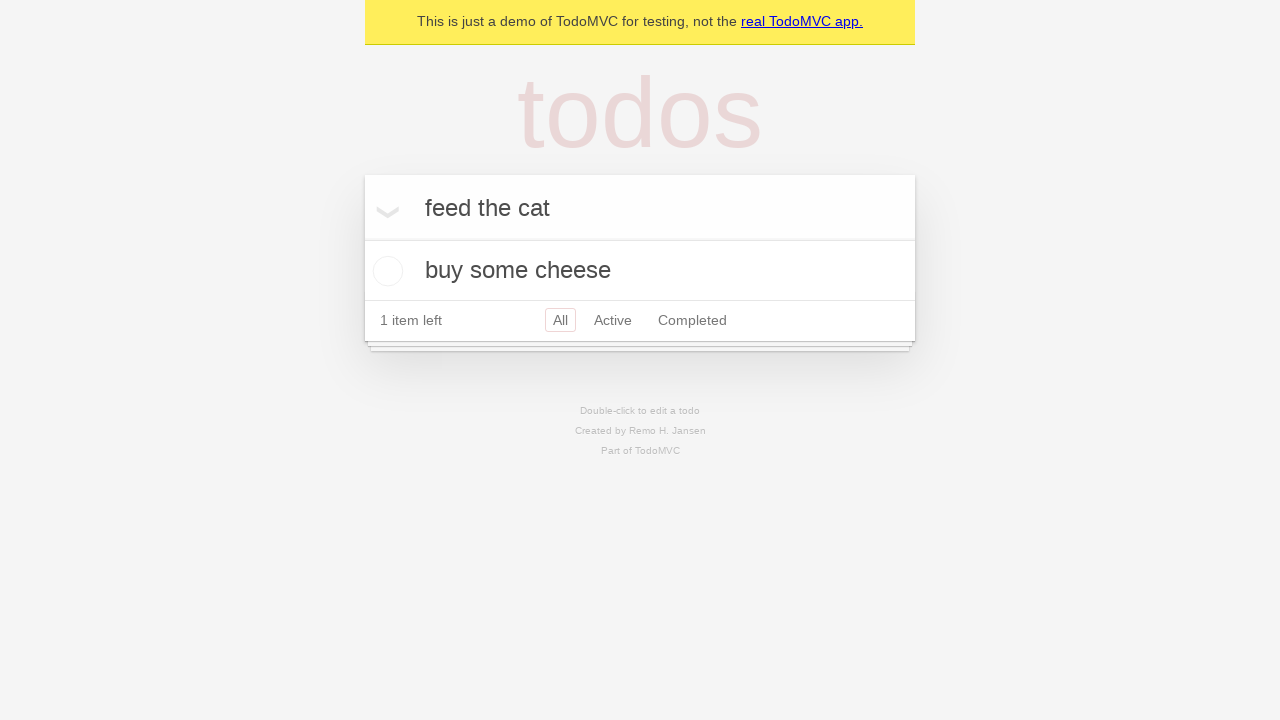

Pressed Enter to create todo item 'feed the cat' on internal:attr=[placeholder="What needs to be done?"i]
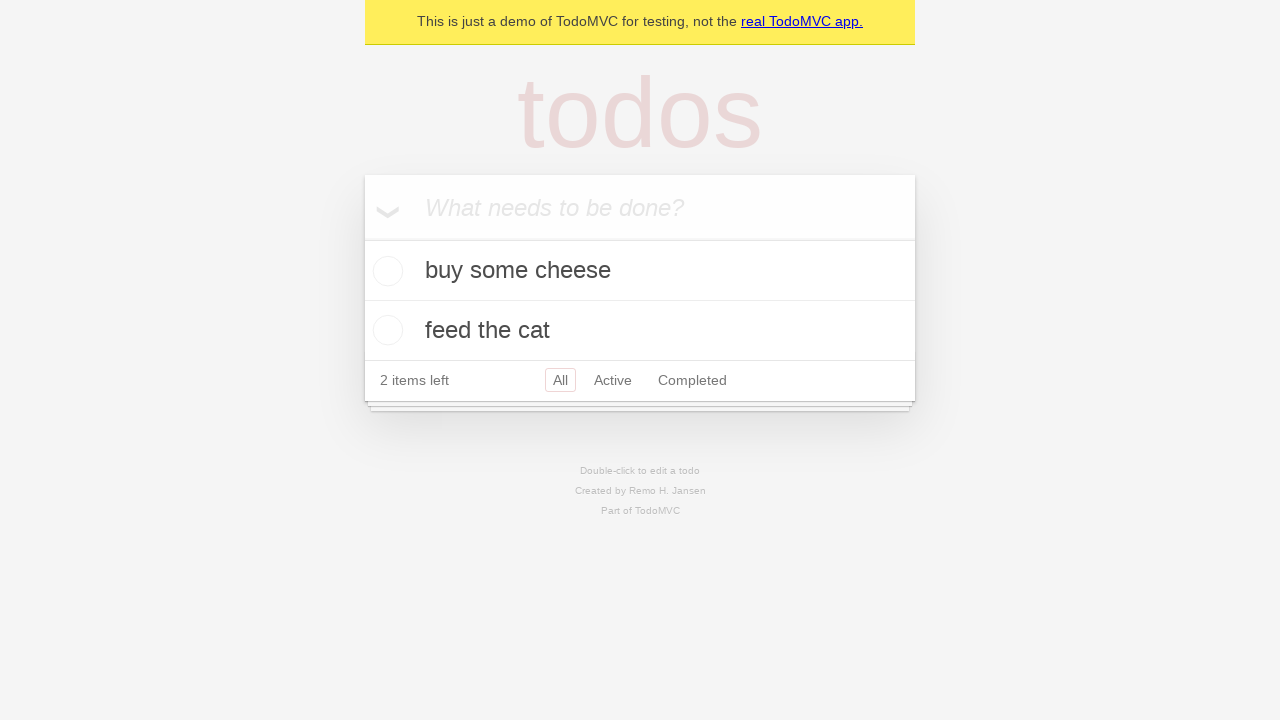

Waited for 2 todo items to be present in the DOM
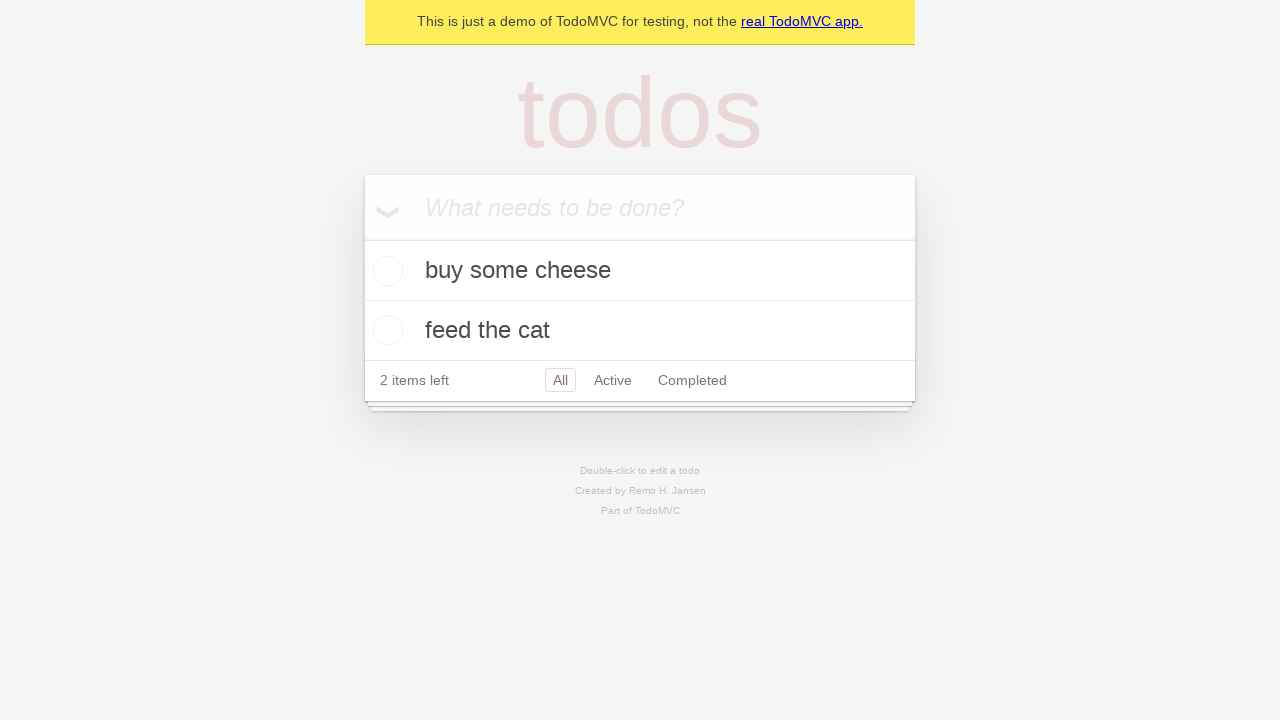

Located the first todo item
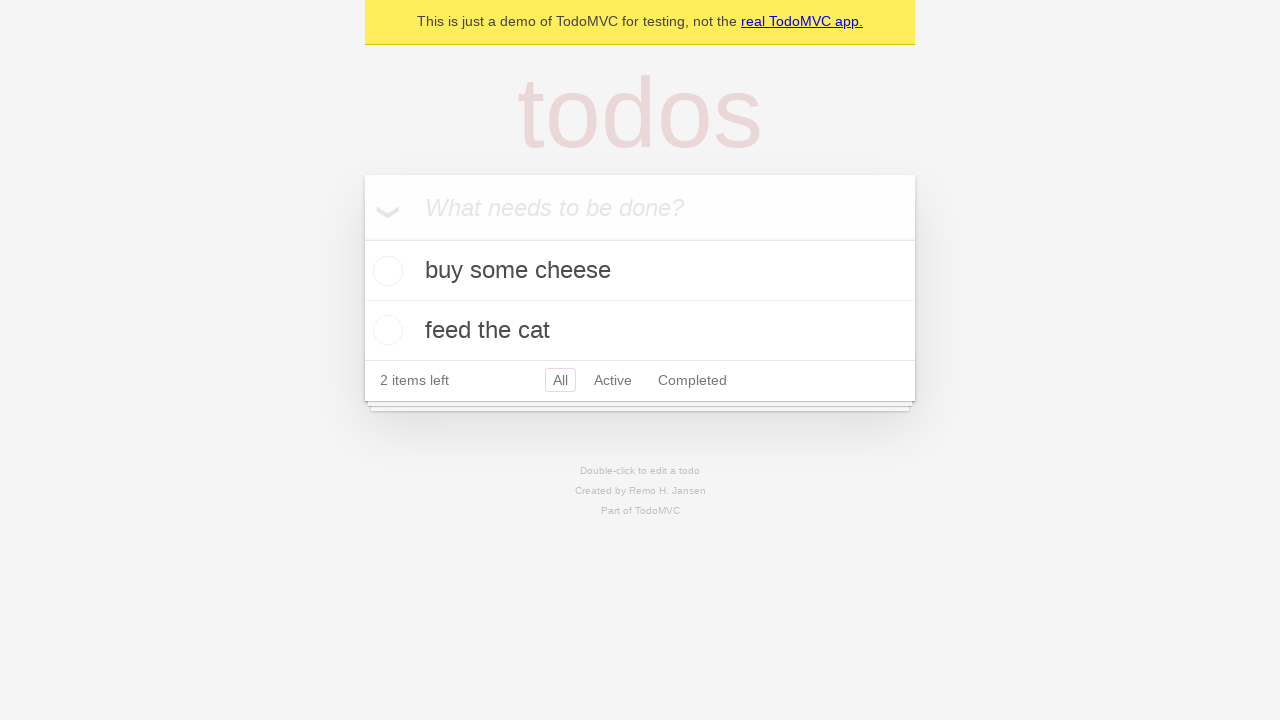

Located the checkbox for the first todo item
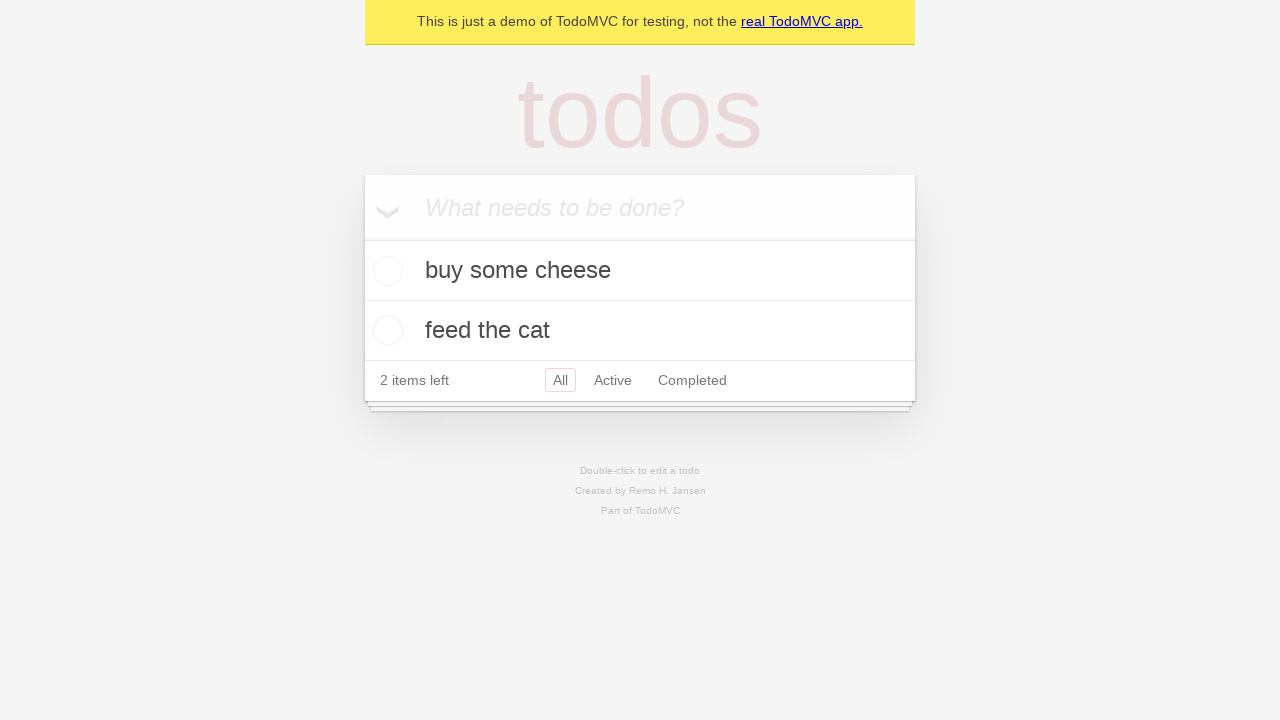

Checked the first todo item's checkbox to mark it as complete at (385, 271) on internal:testid=[data-testid="todo-item"s] >> nth=0 >> internal:role=checkbox
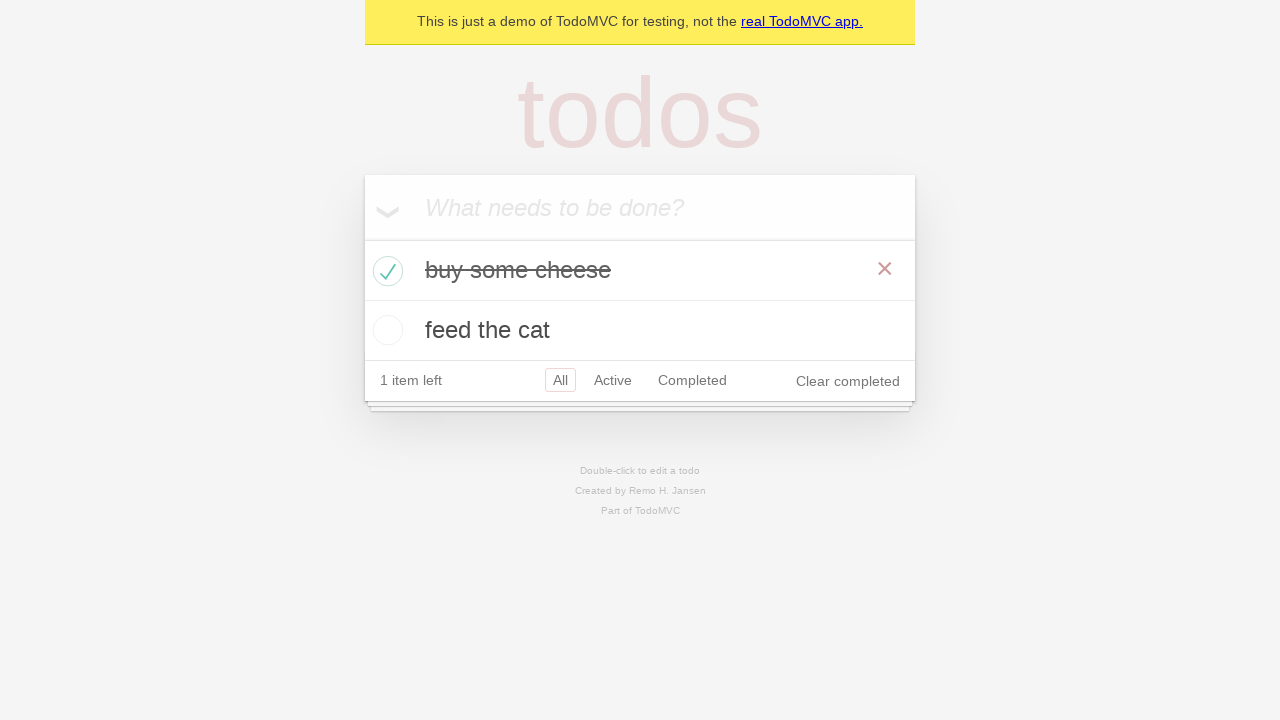

Unchecked the first todo item's checkbox to mark it as incomplete at (385, 271) on internal:testid=[data-testid="todo-item"s] >> nth=0 >> internal:role=checkbox
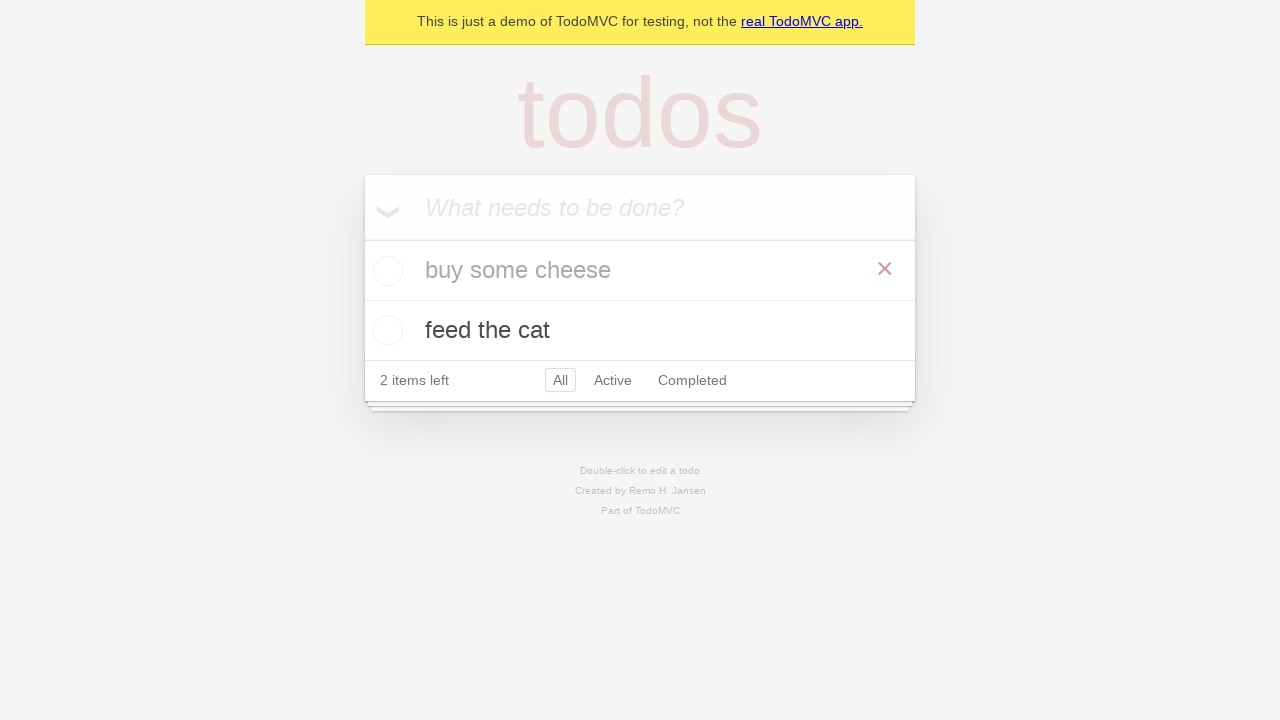

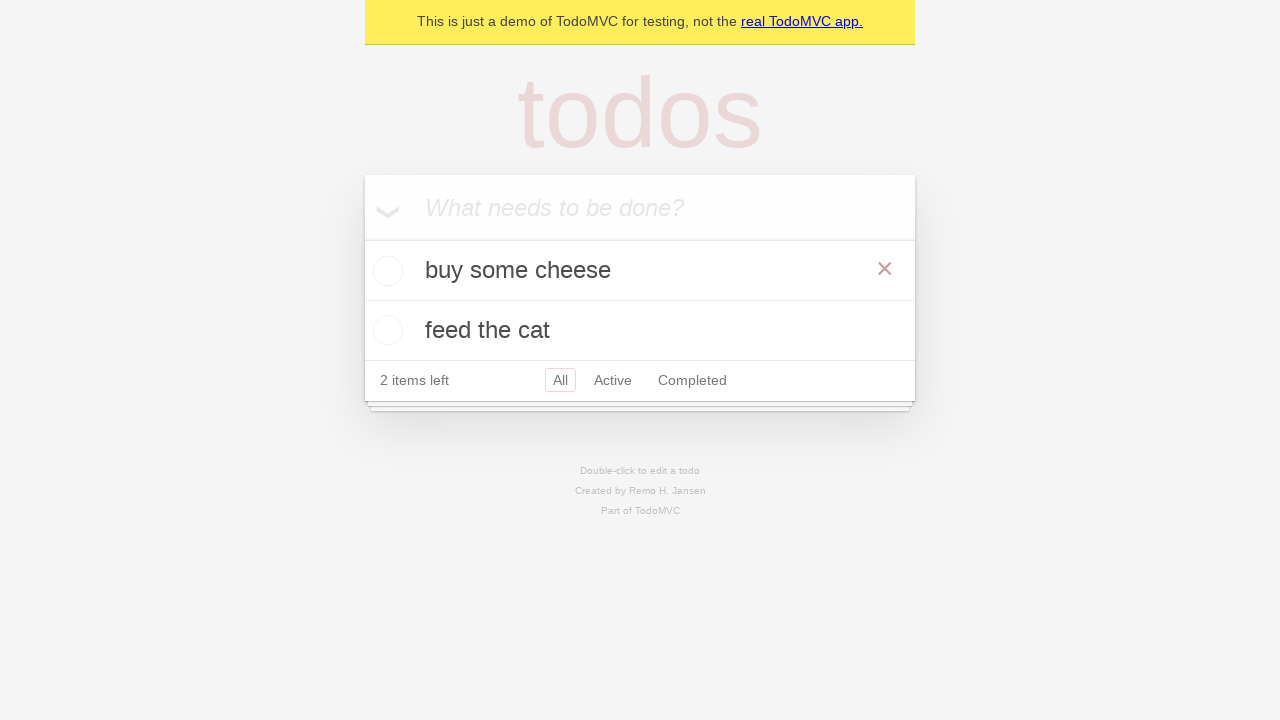